Tests tooltip functionality by hovering over an age textbox and verifying the tooltip message appears

Starting URL: https://automationfc.github.io/jquery-tooltip/

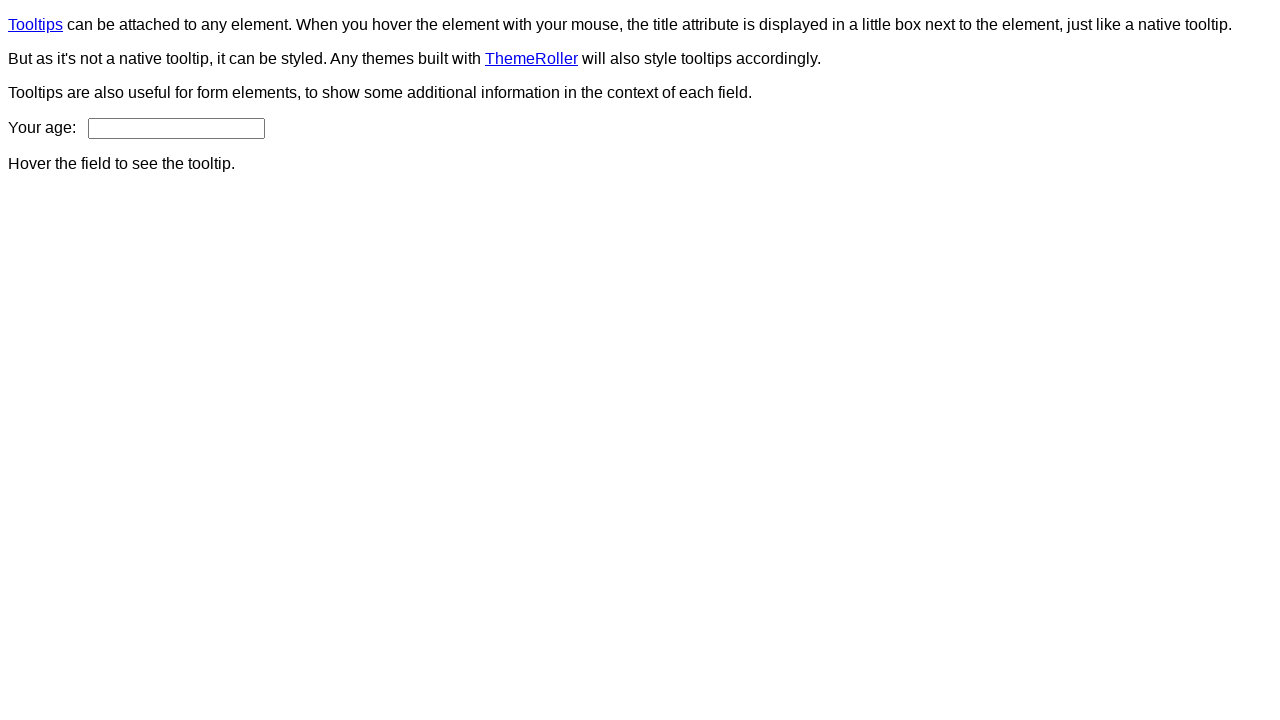

Located the age textbox element
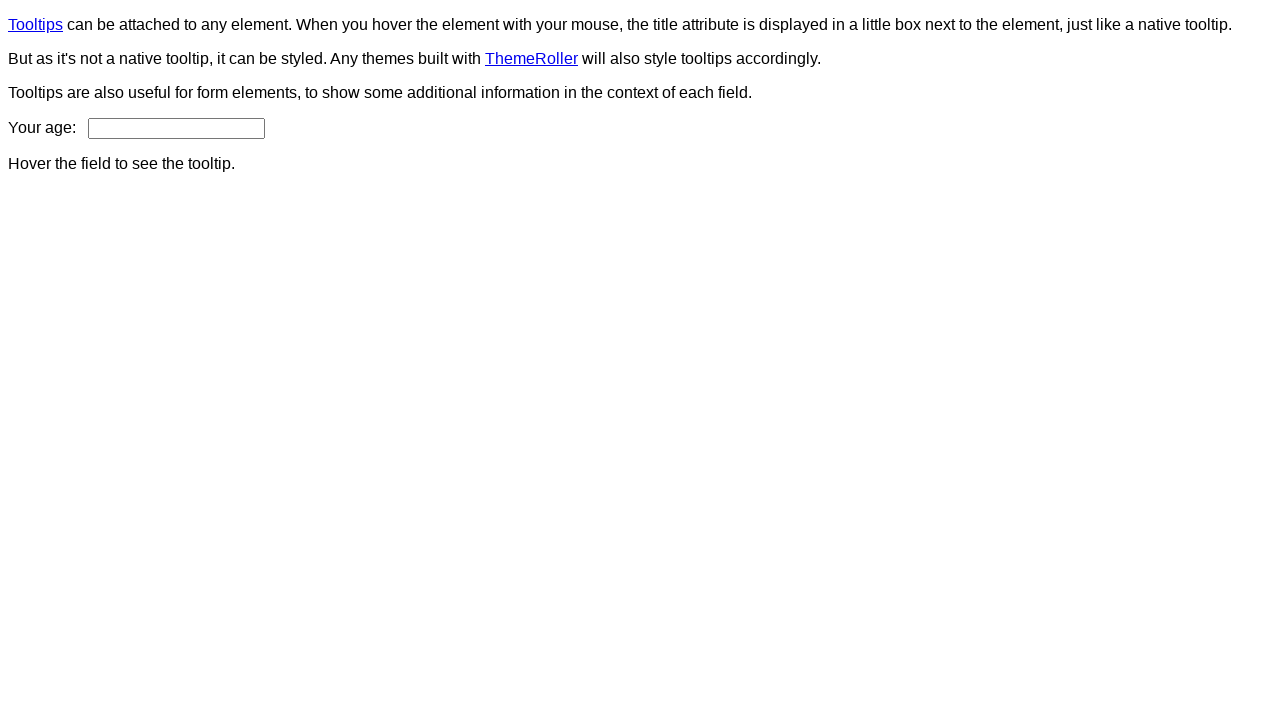

Hovered over the age textbox to trigger tooltip at (176, 128) on #age
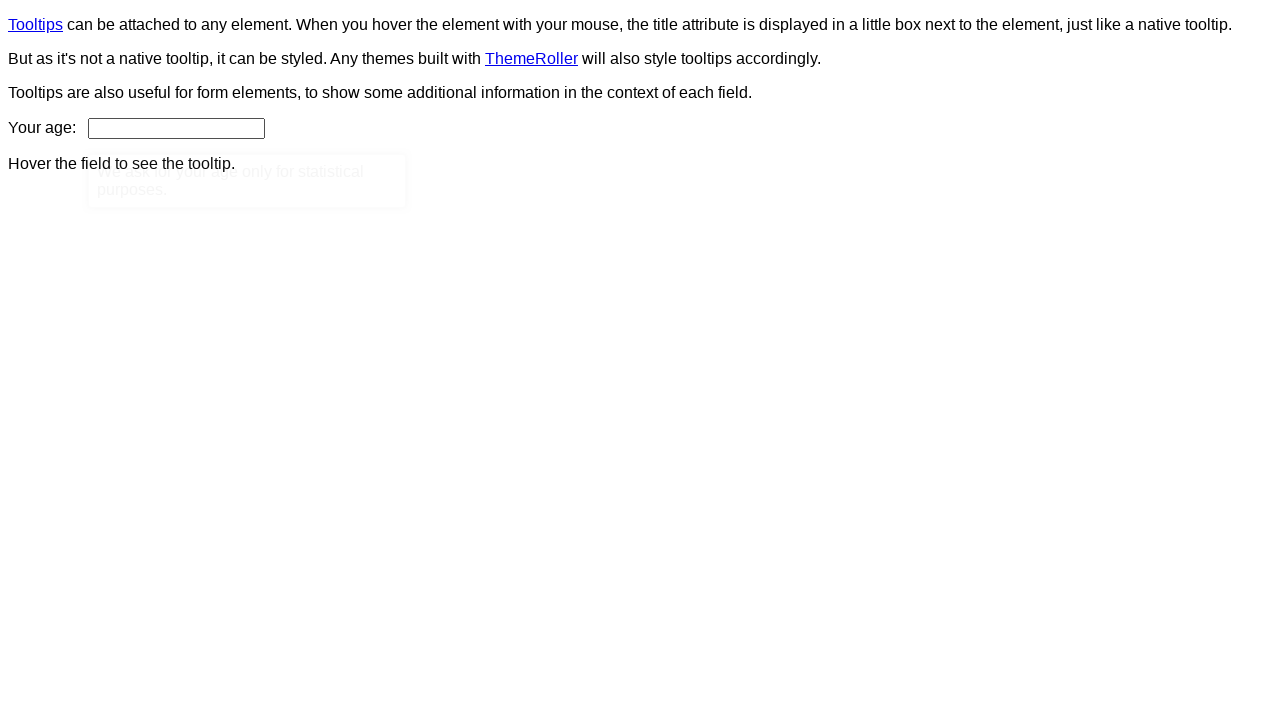

Located the tooltip content element
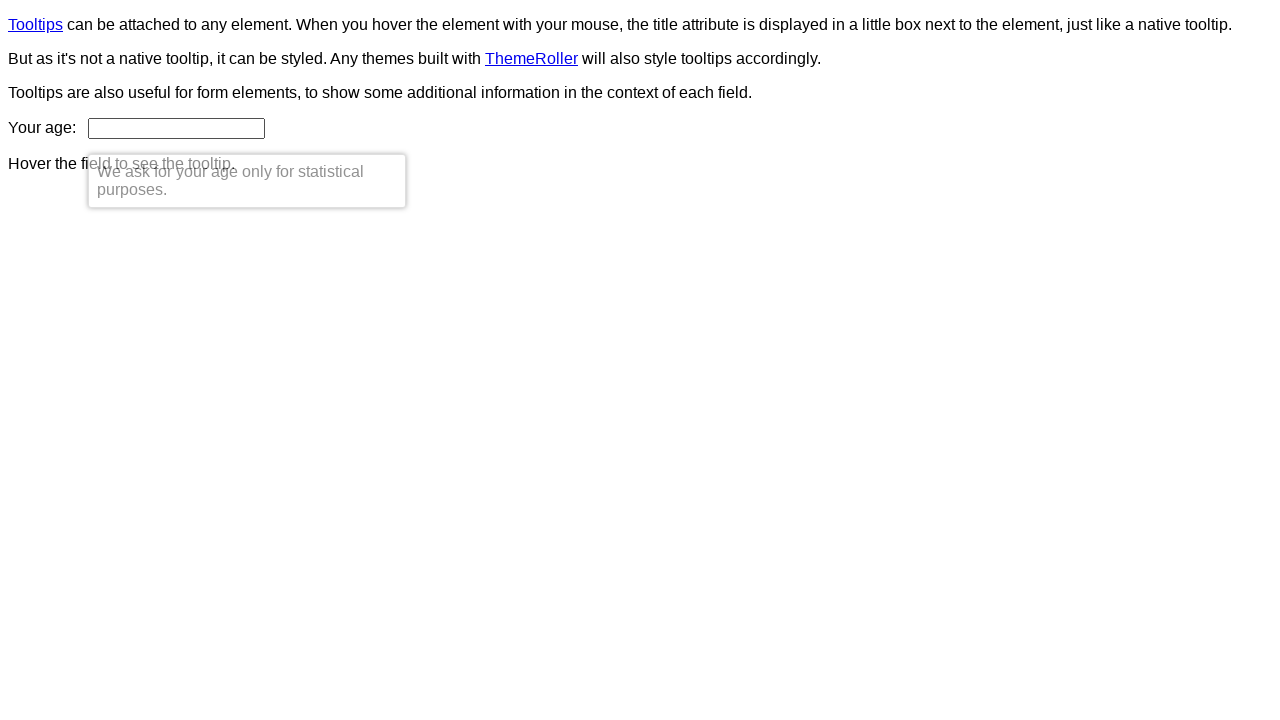

Verified tooltip message is correct: 'We ask for your age only for statistical purposes.'
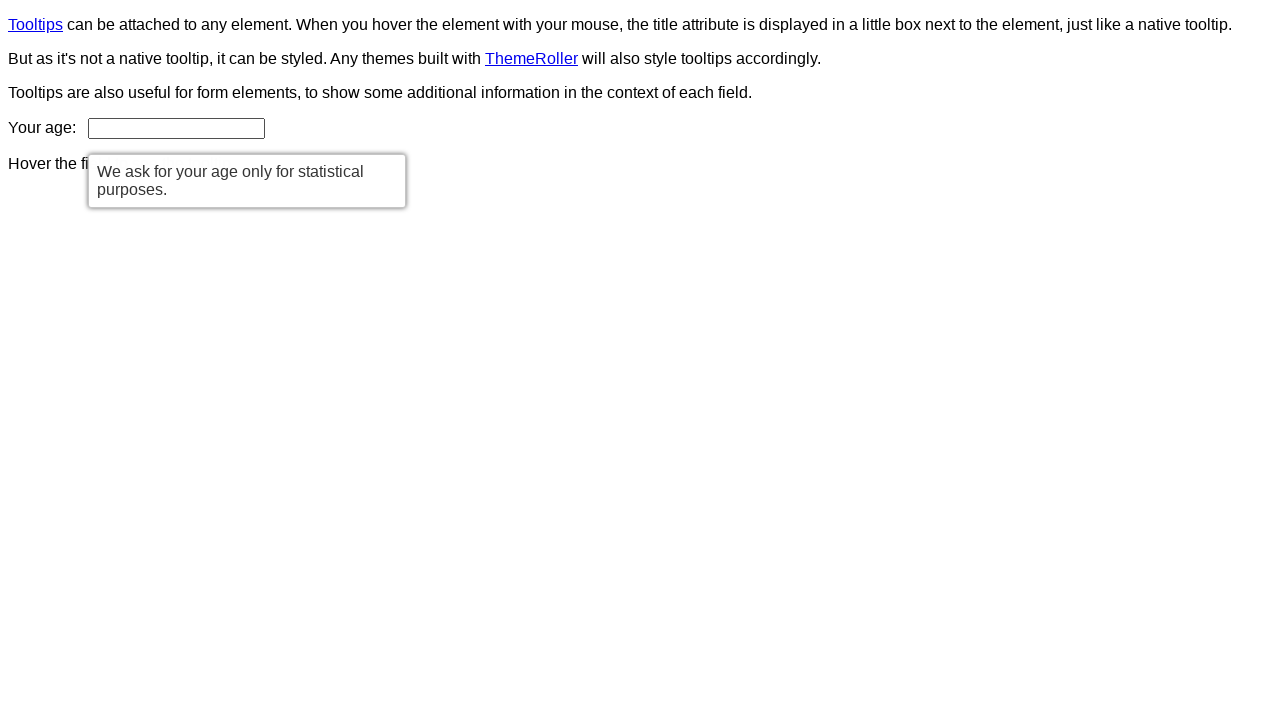

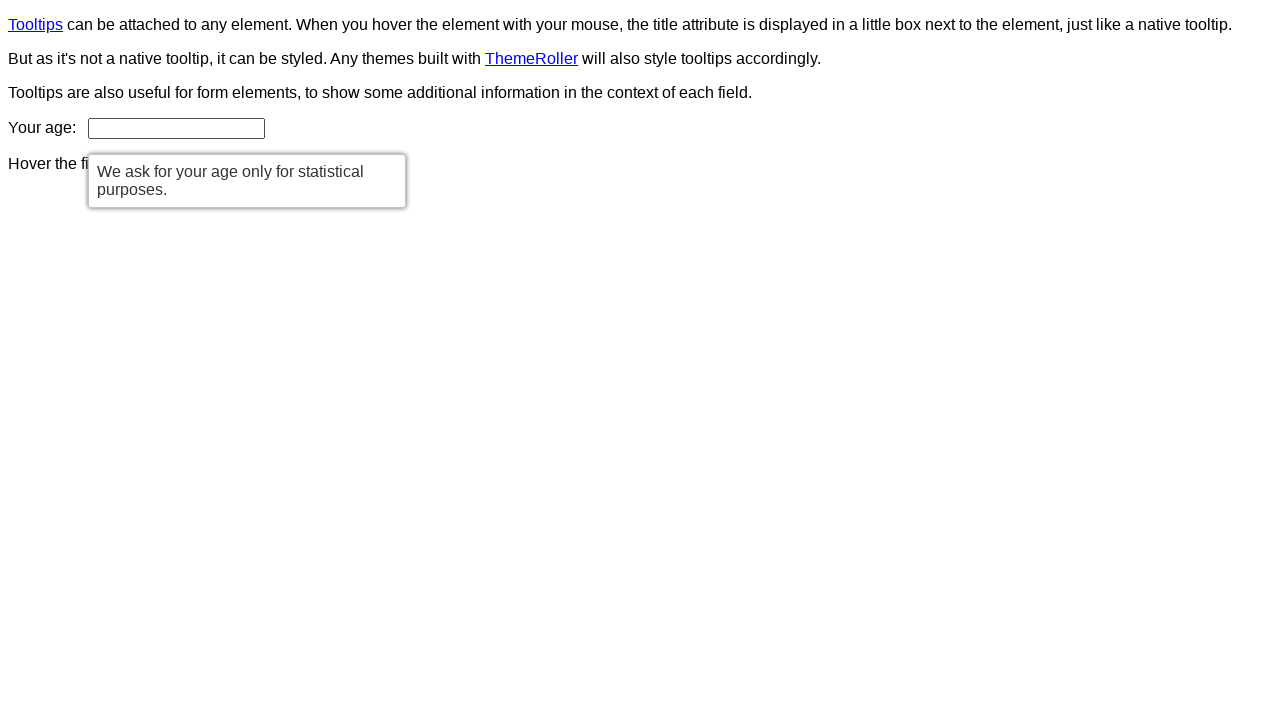